Tests file upload functionality by selecting a file using the file input element on a demo automation testing site

Starting URL: https://demo.automationtesting.in/FileUpload.html

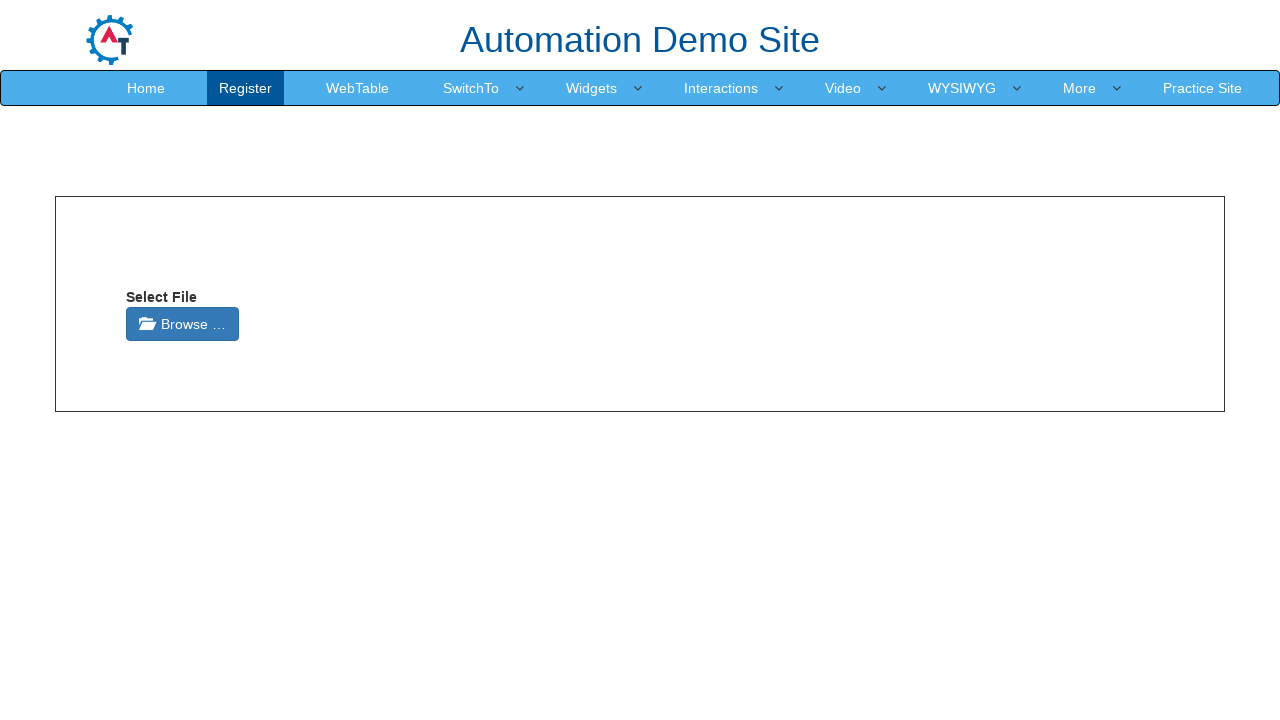

Created temporary test file at /tmp/test_upload.txt
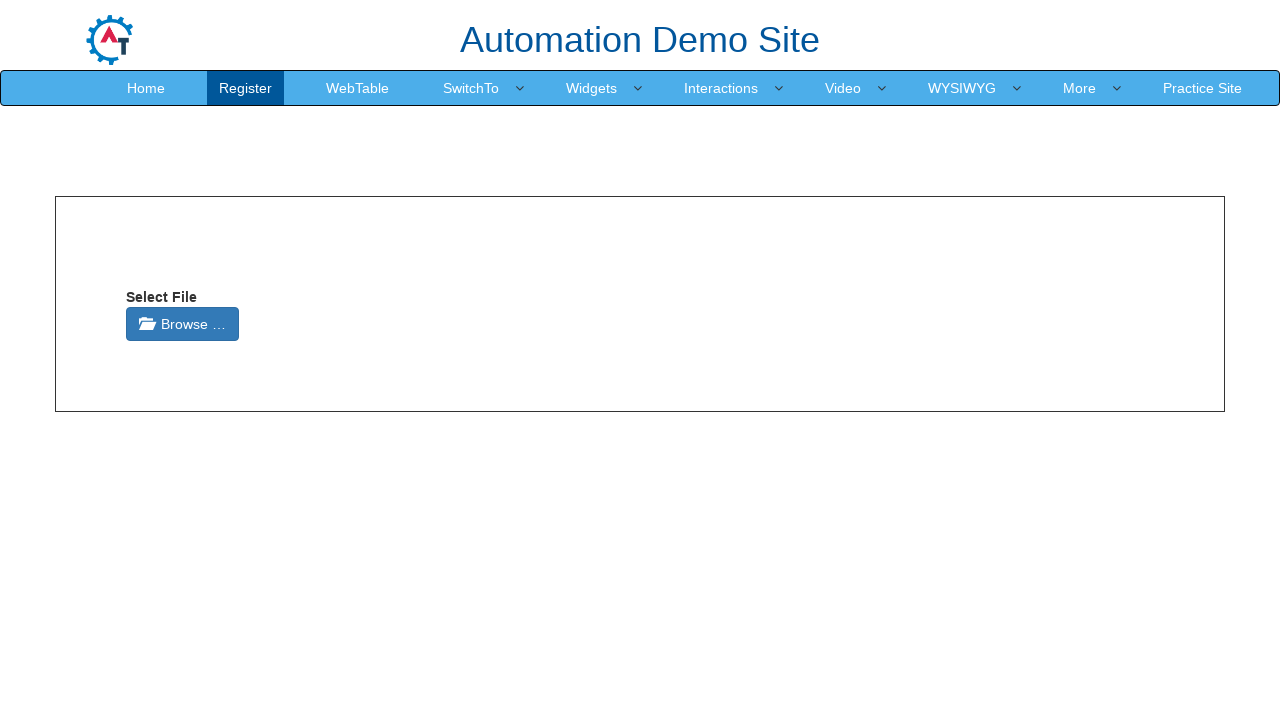

Located file input element with id 'input-4'
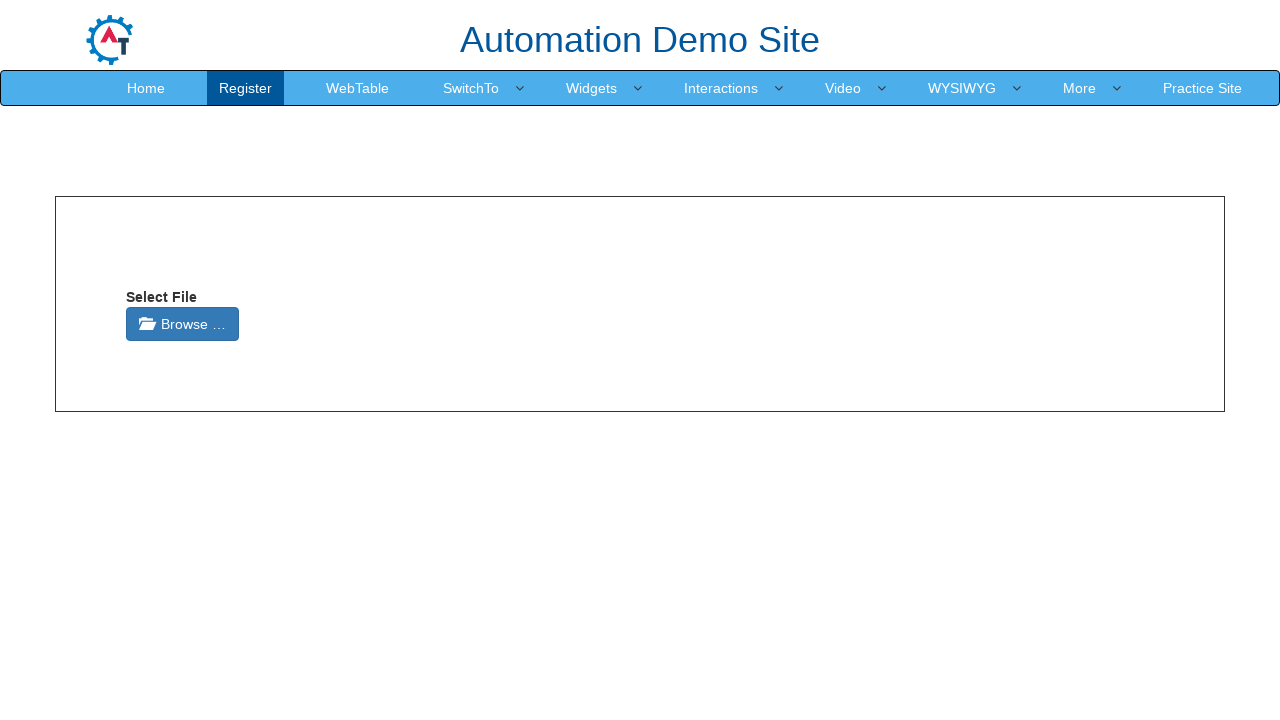

Selected test file for upload using file input element
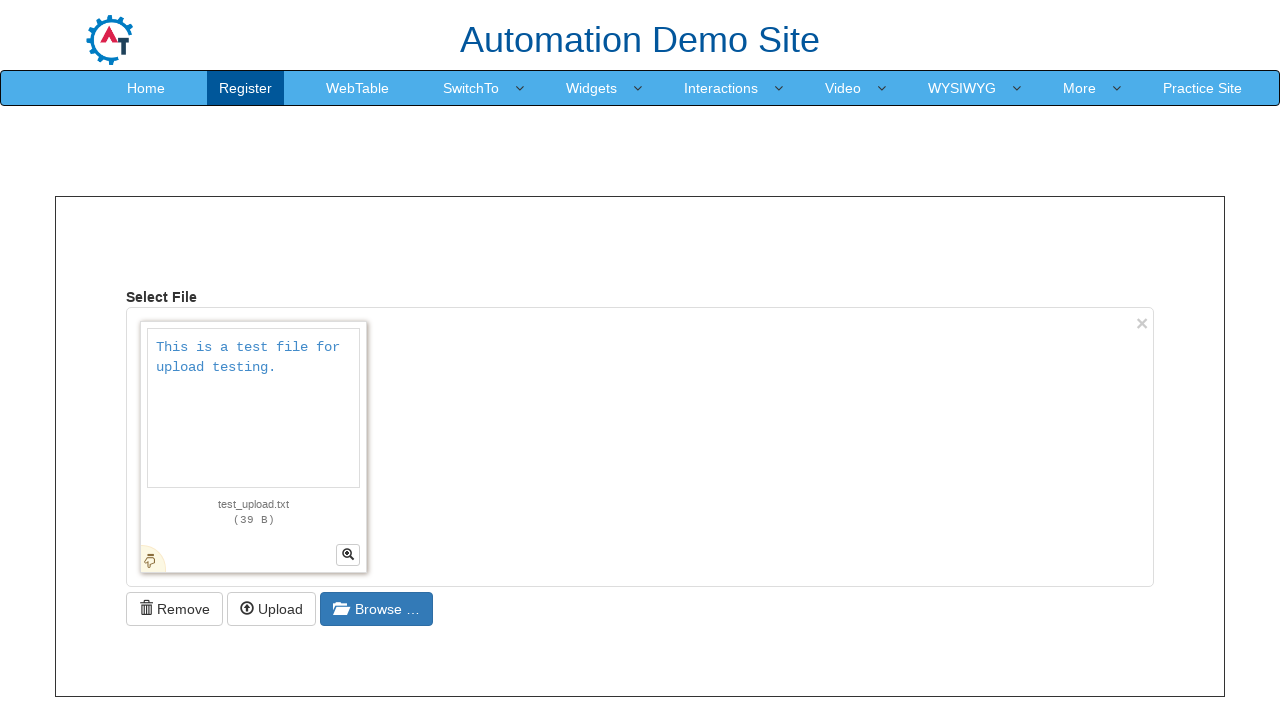

Waited 2 seconds for upload to process
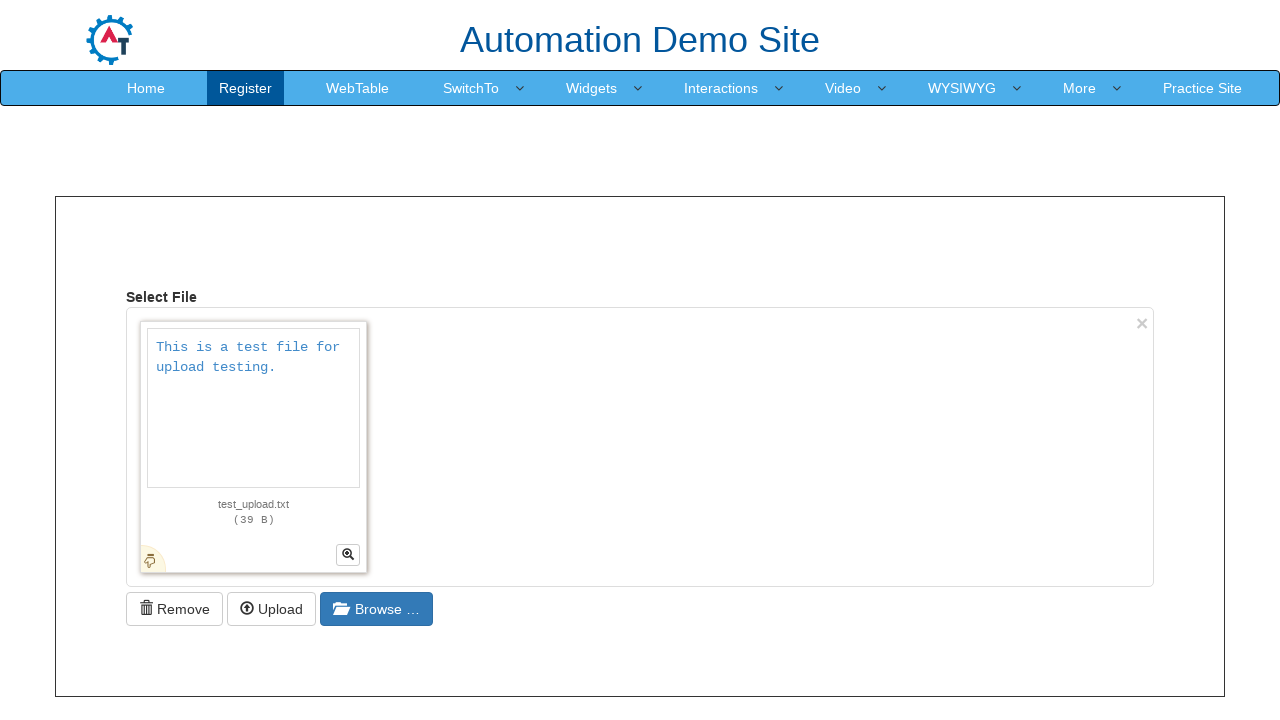

Deleted temporary test file
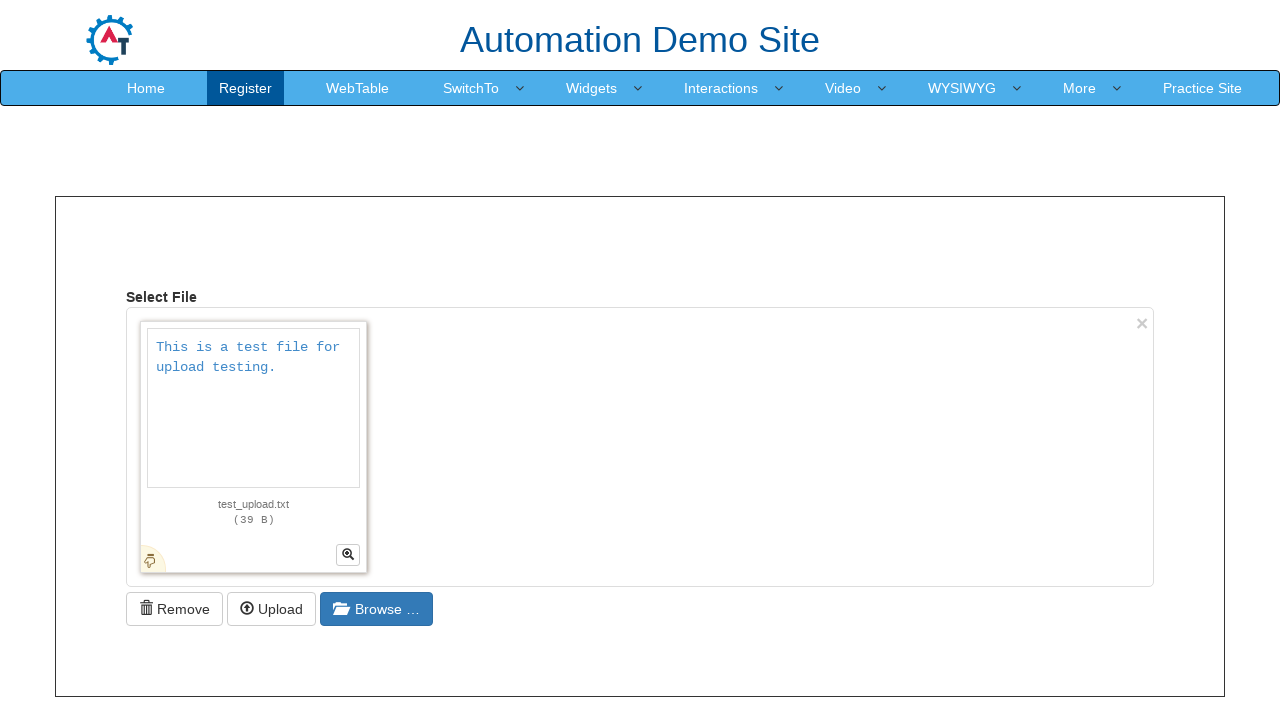

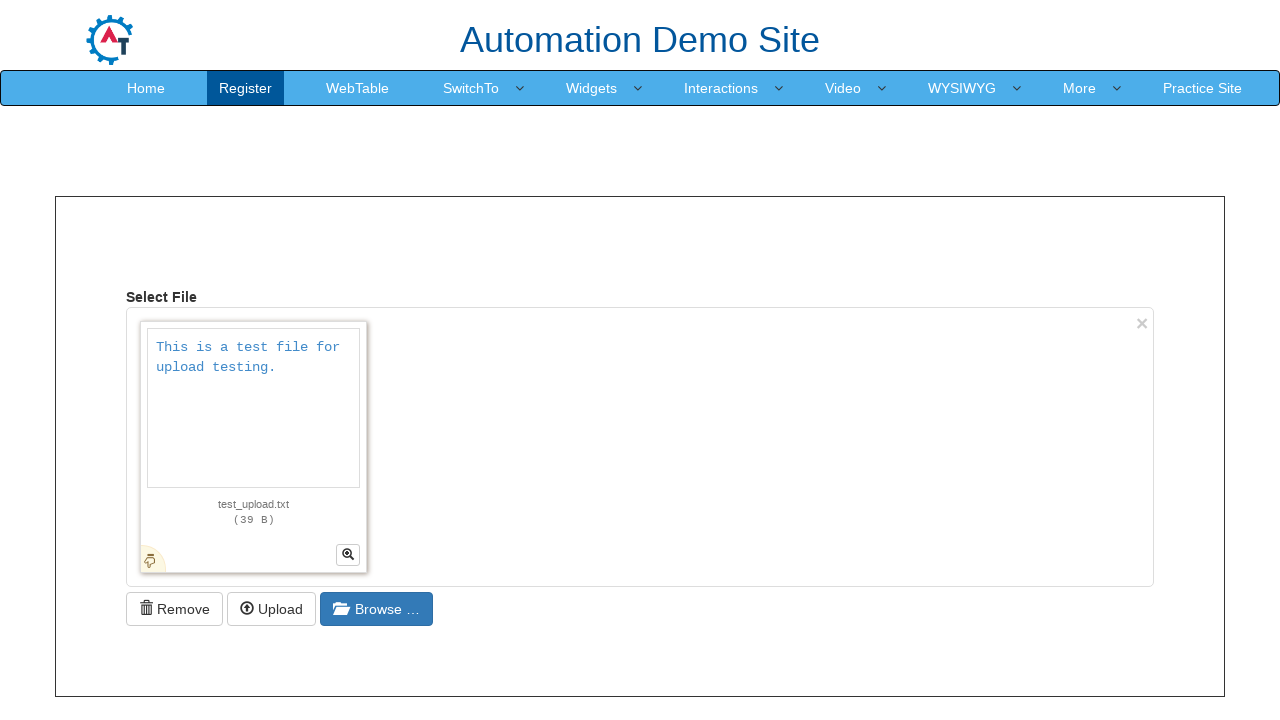